Tests clicking all "Install" buttons on the sparq.ai homepage by Ctrl+clicking each button to open in new tabs, then closes all opened tabs while printing their titles.

Starting URL: https://www.sparq.ai/

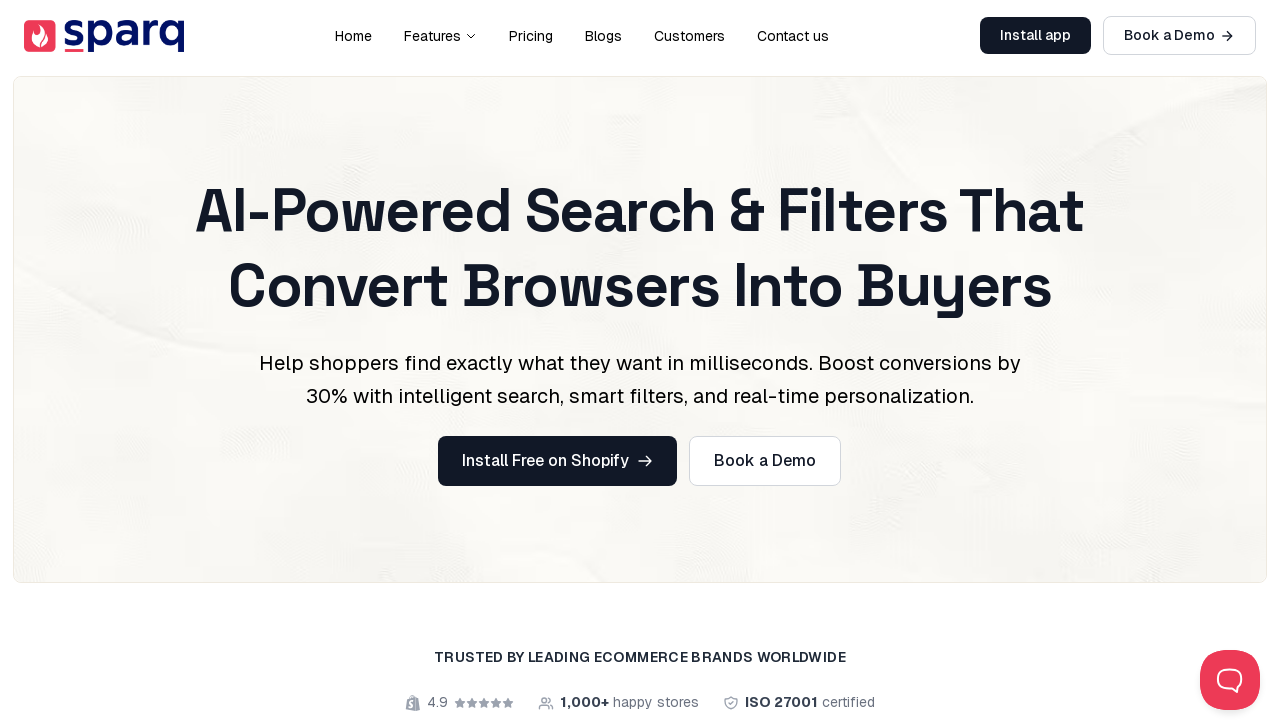

Waited for page to load (domcontentloaded)
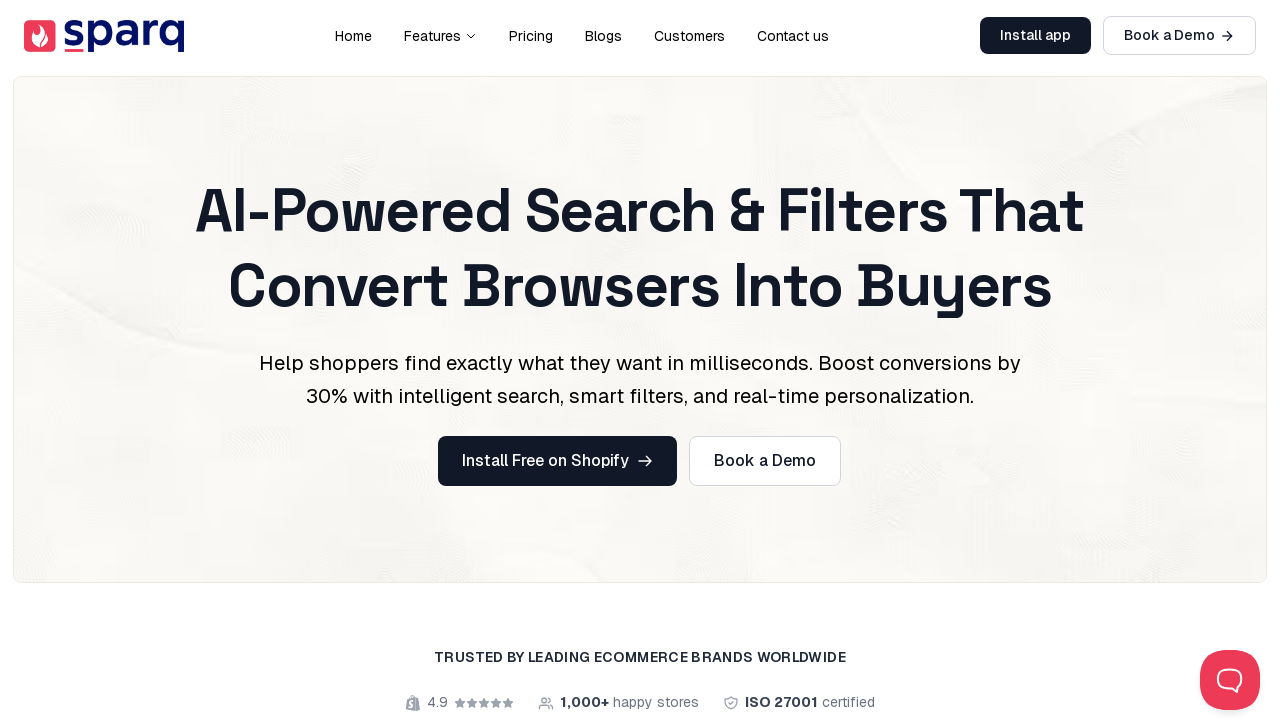

Found all Install buttons on sparq.ai homepage (count: 3)
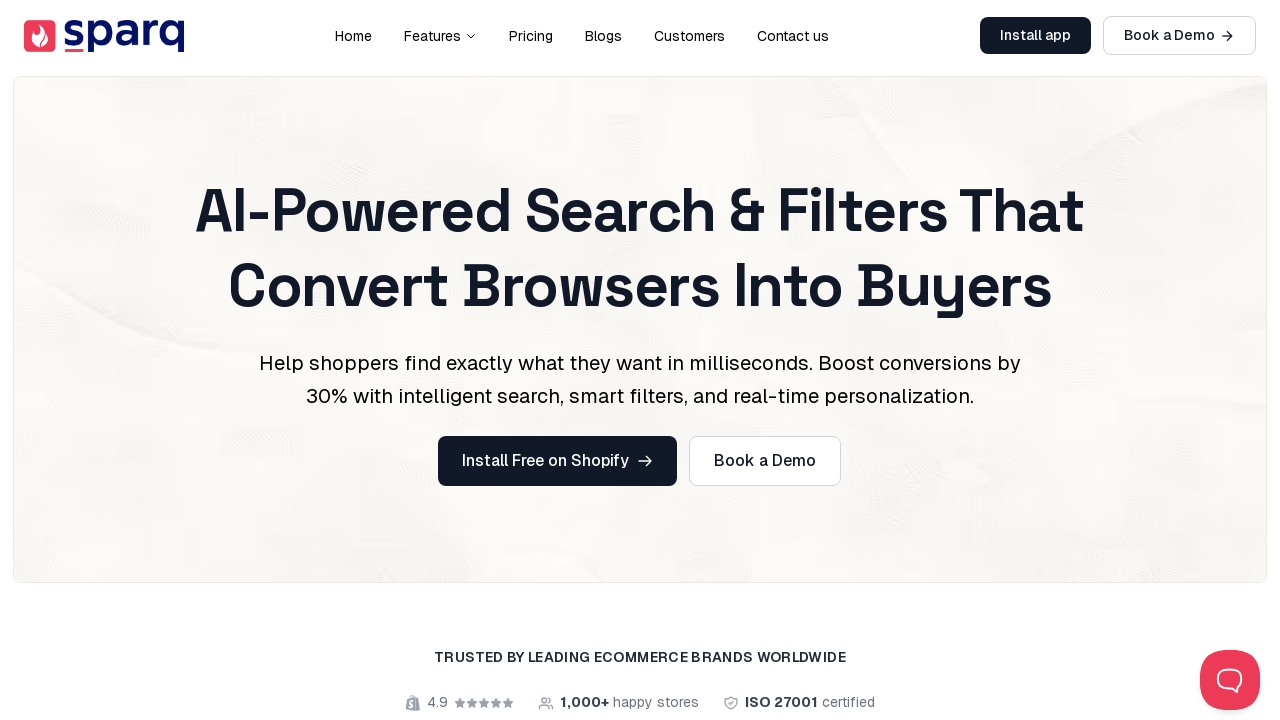

Waited 2 seconds before Ctrl+clicking Install button #1
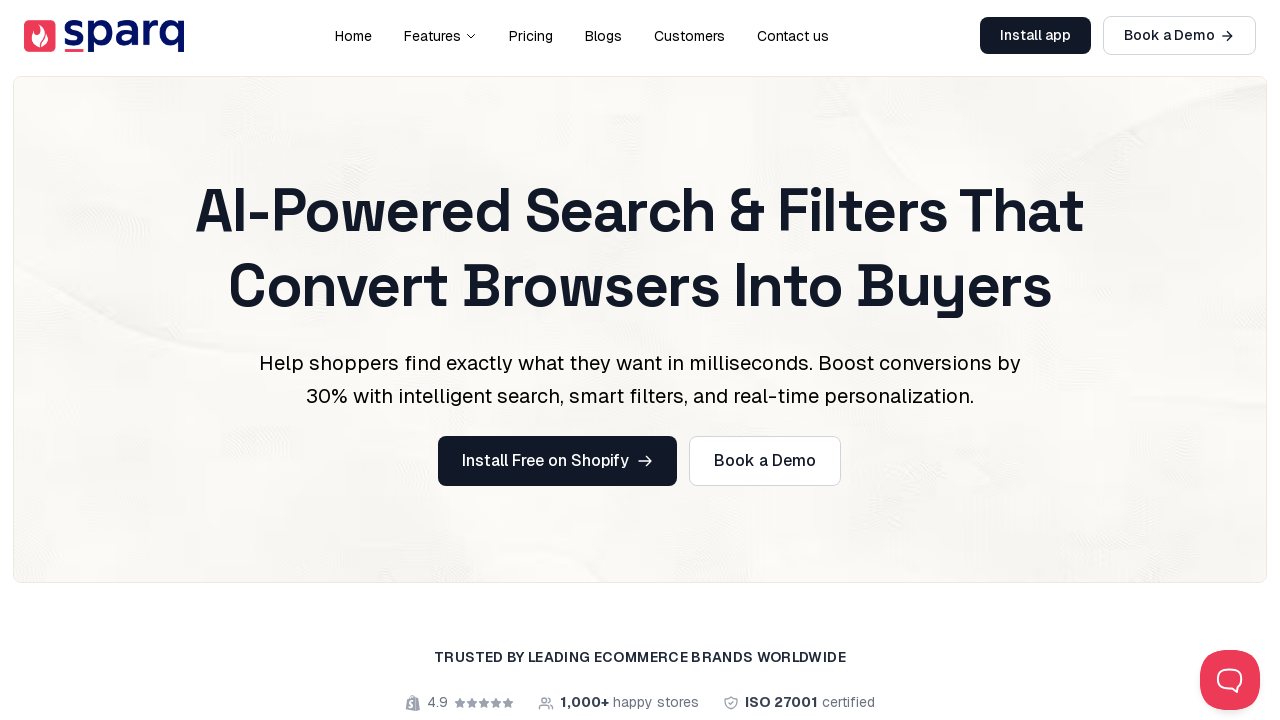

Ctrl+clicked Install button #1 to open in new tab at (1036, 36) on a:has-text('Install') >> nth=0
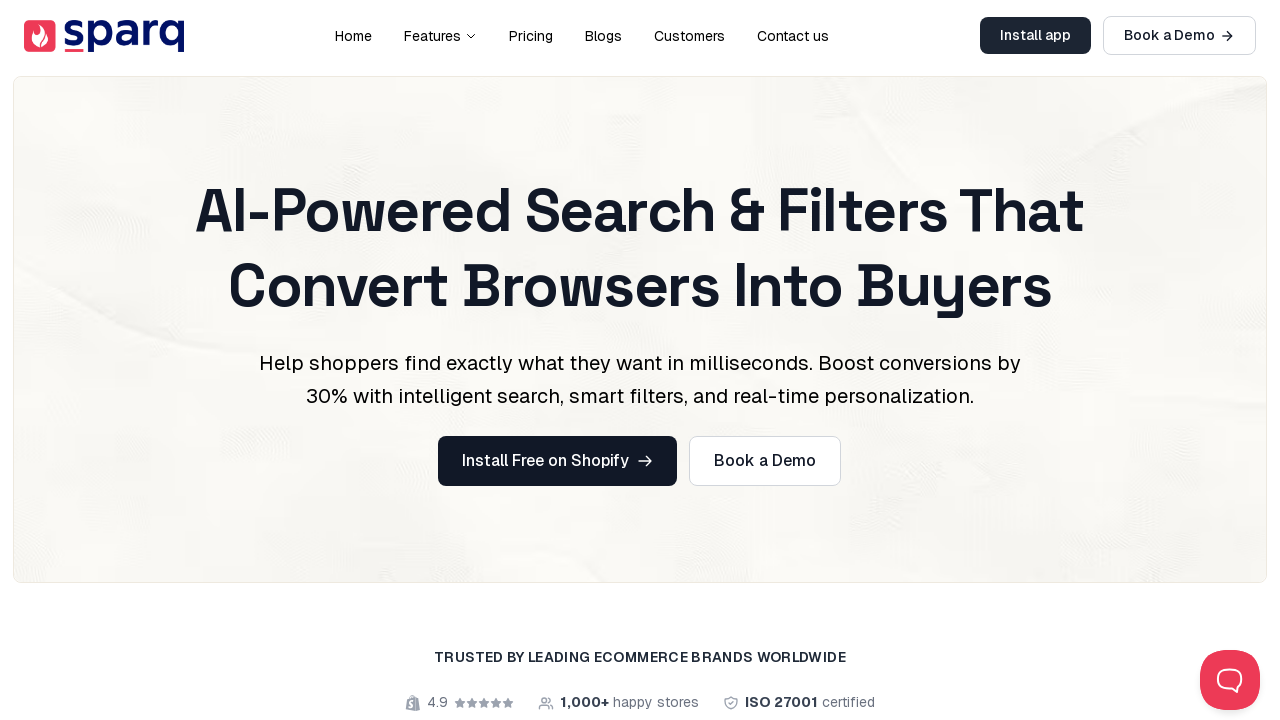

New tab opened, waited 3 seconds
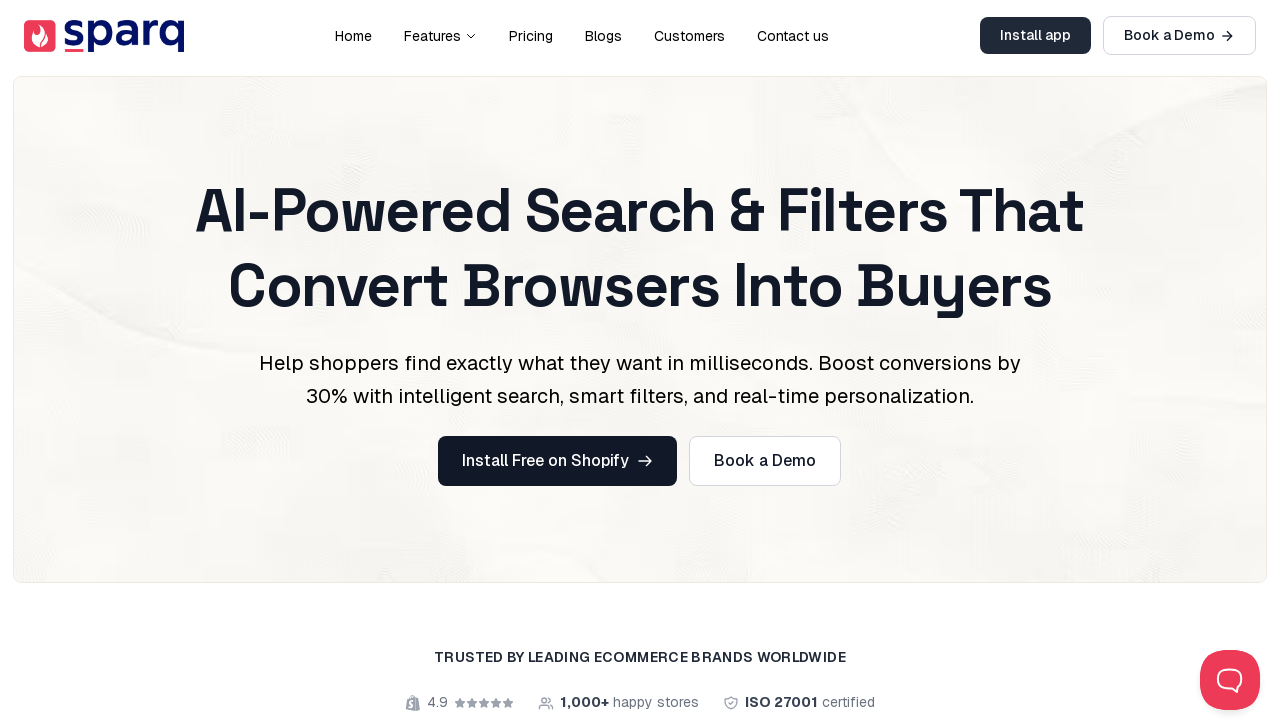

Waited 2 seconds before Ctrl+clicking Install button #2
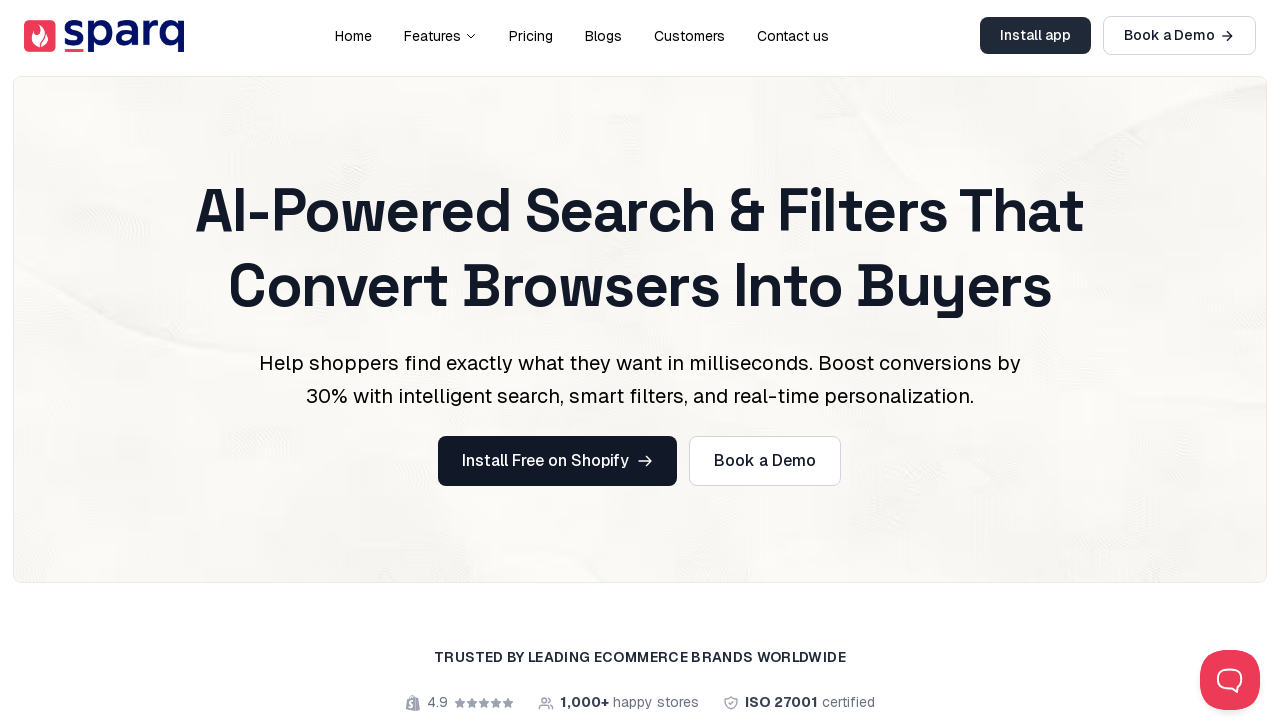

Ctrl+clicked Install button #2 to open in new tab at (558, 461) on a:has-text('Install') >> nth=1
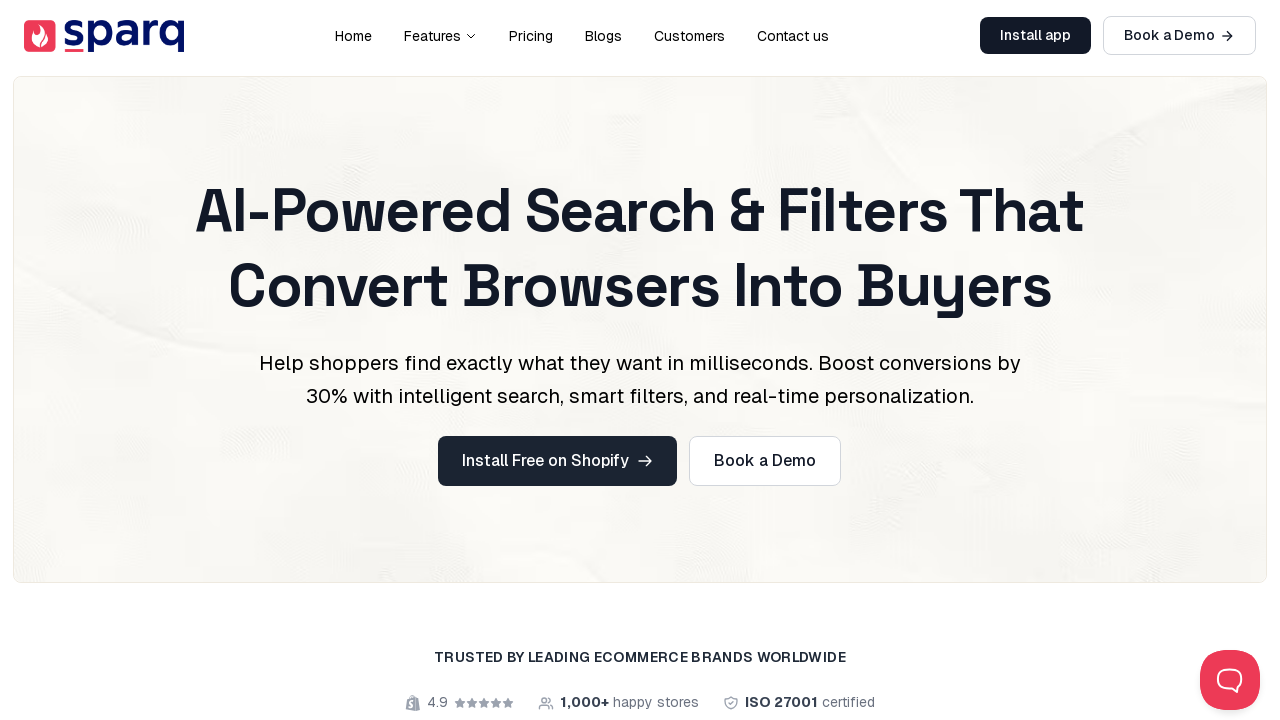

New tab opened, waited 3 seconds
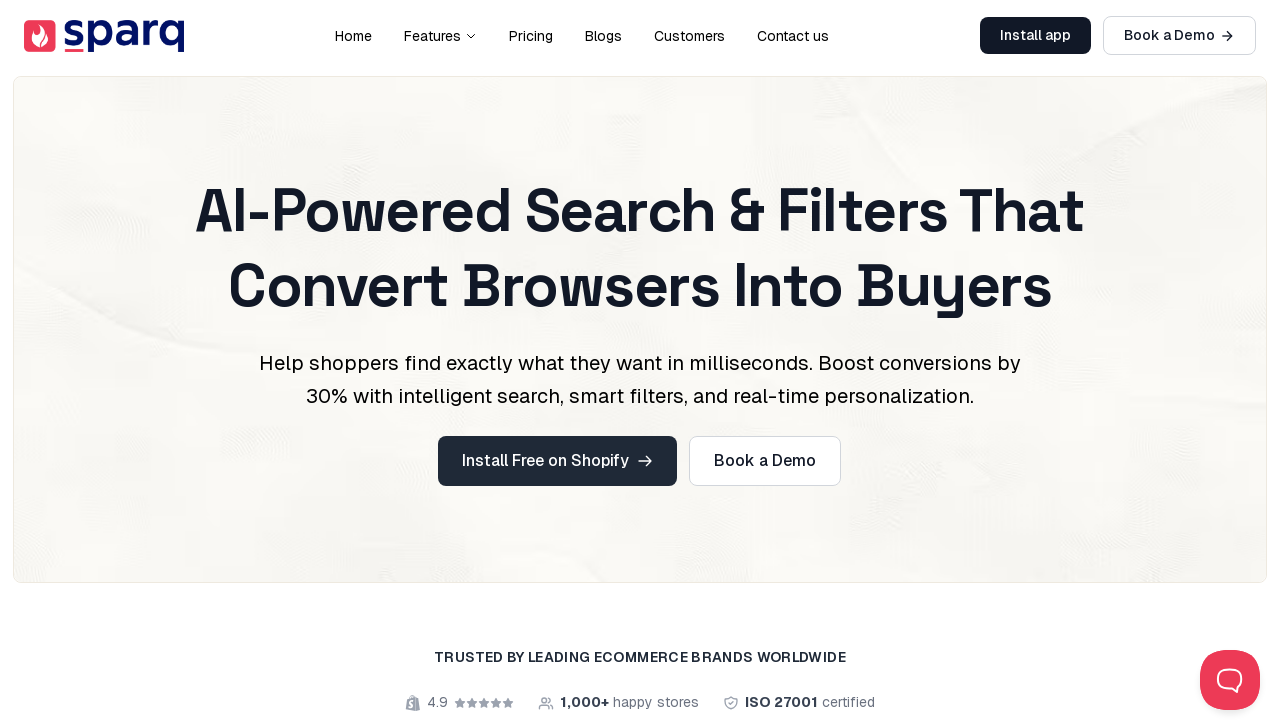

Waited 2 seconds before Ctrl+clicking Install button #3
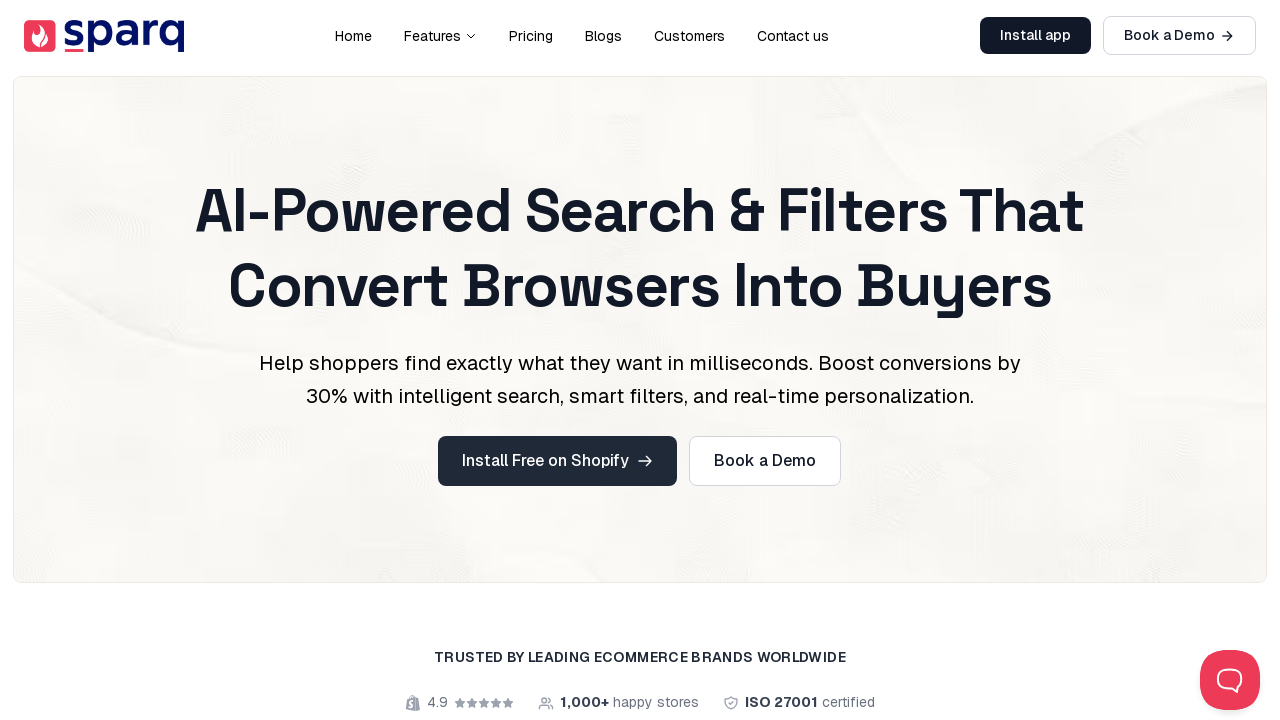

Ctrl+clicked Install button #3 to open in new tab at (1017, 360) on a:has-text('Install') >> nth=2
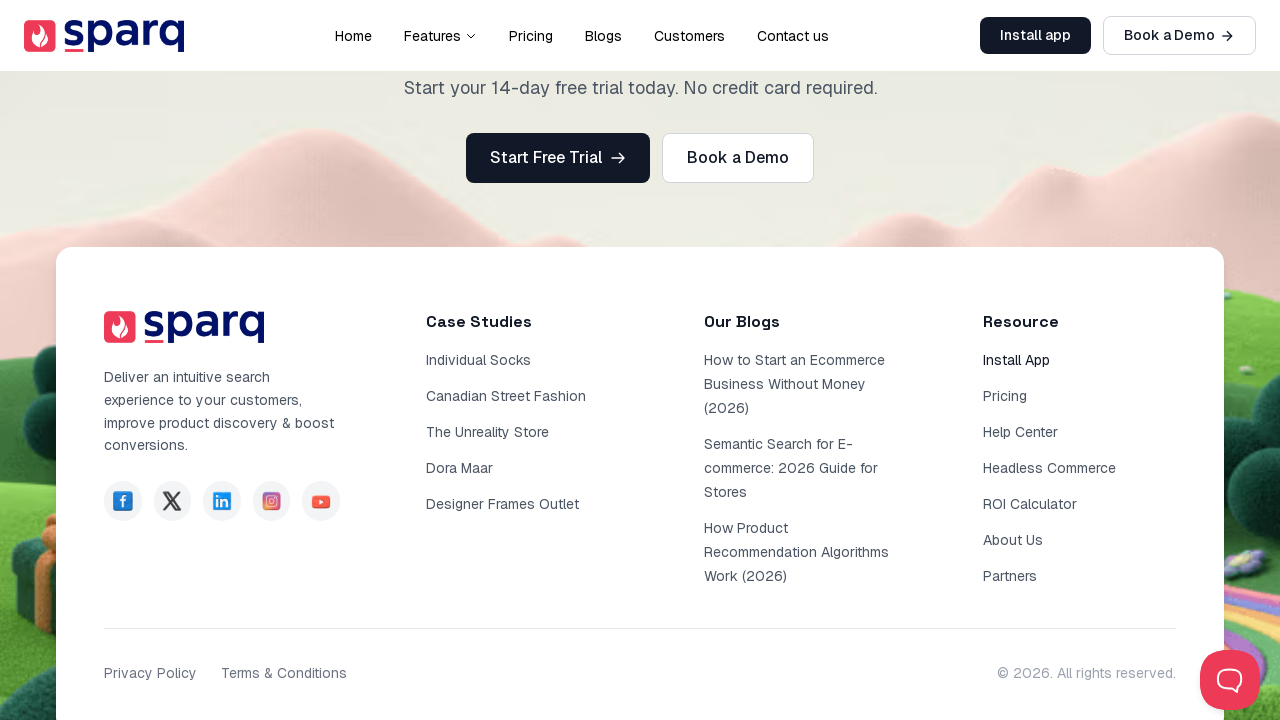

New tab opened, waited 3 seconds
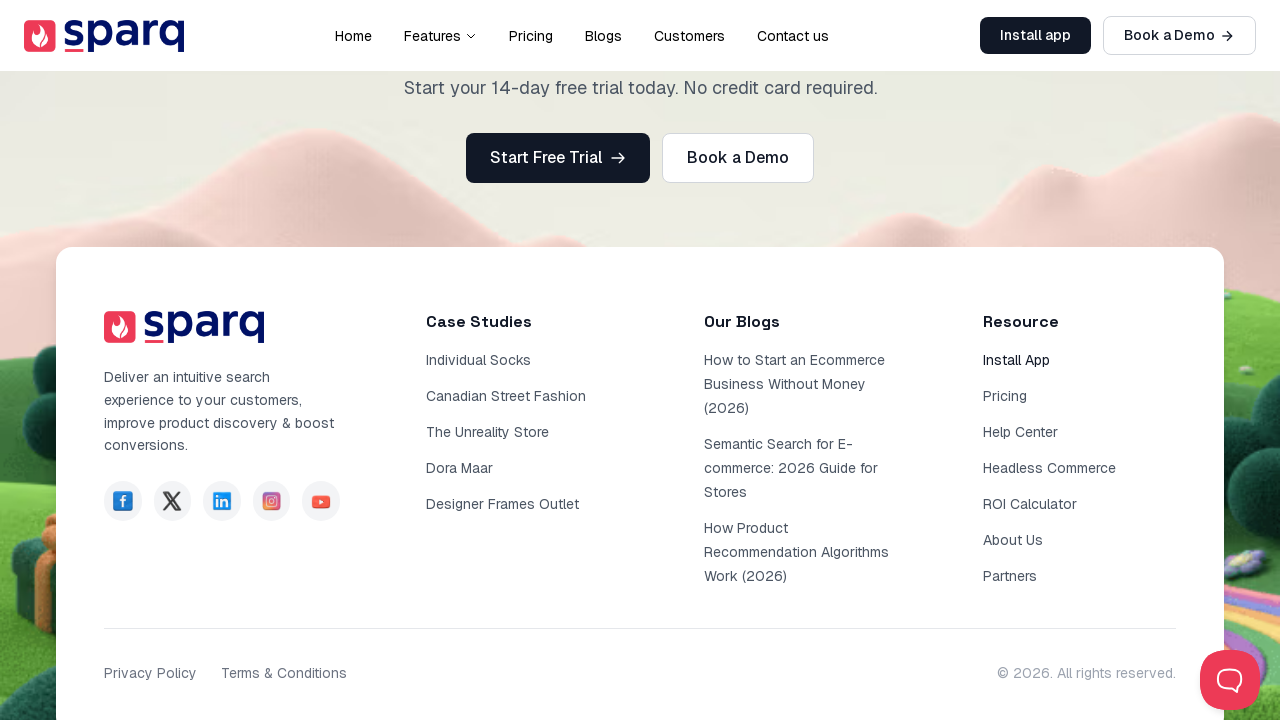

Printed title of opened tab #1: 'Sparq Product Filter & Search - Collection Filters, Instant Search, Custom UI and Analytics | Shopify App Store'
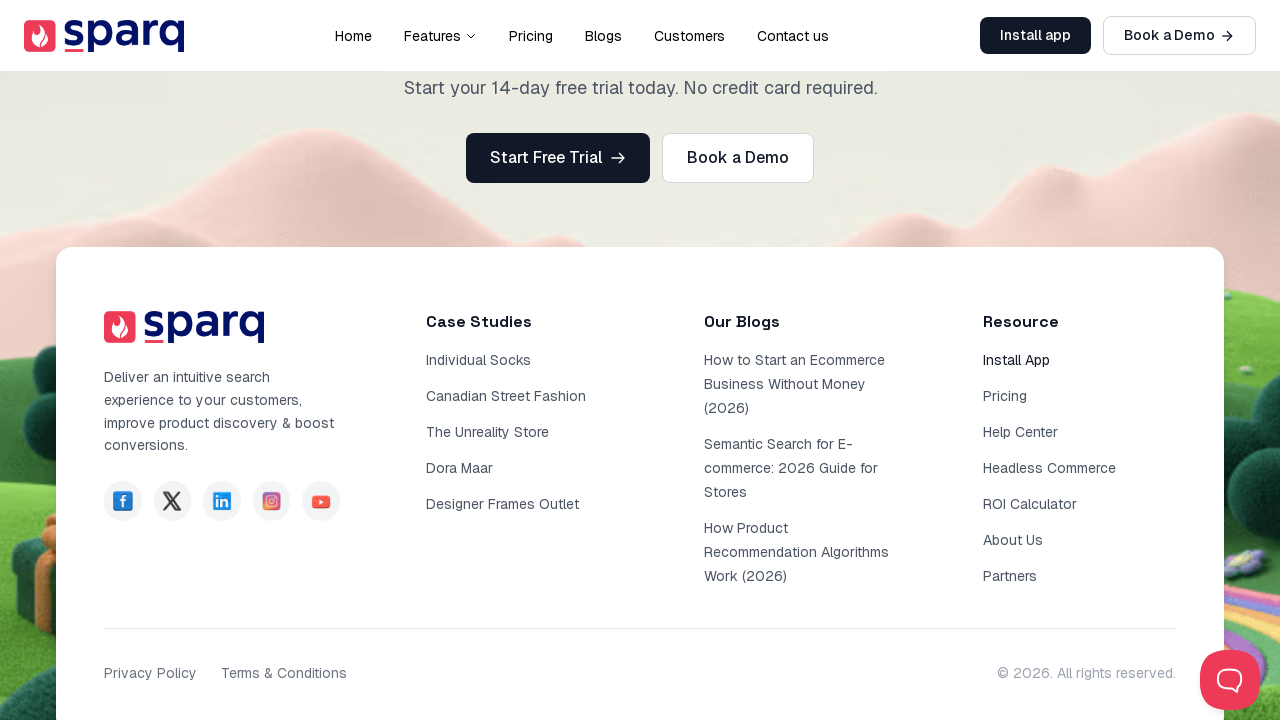

Closed opened tab #1
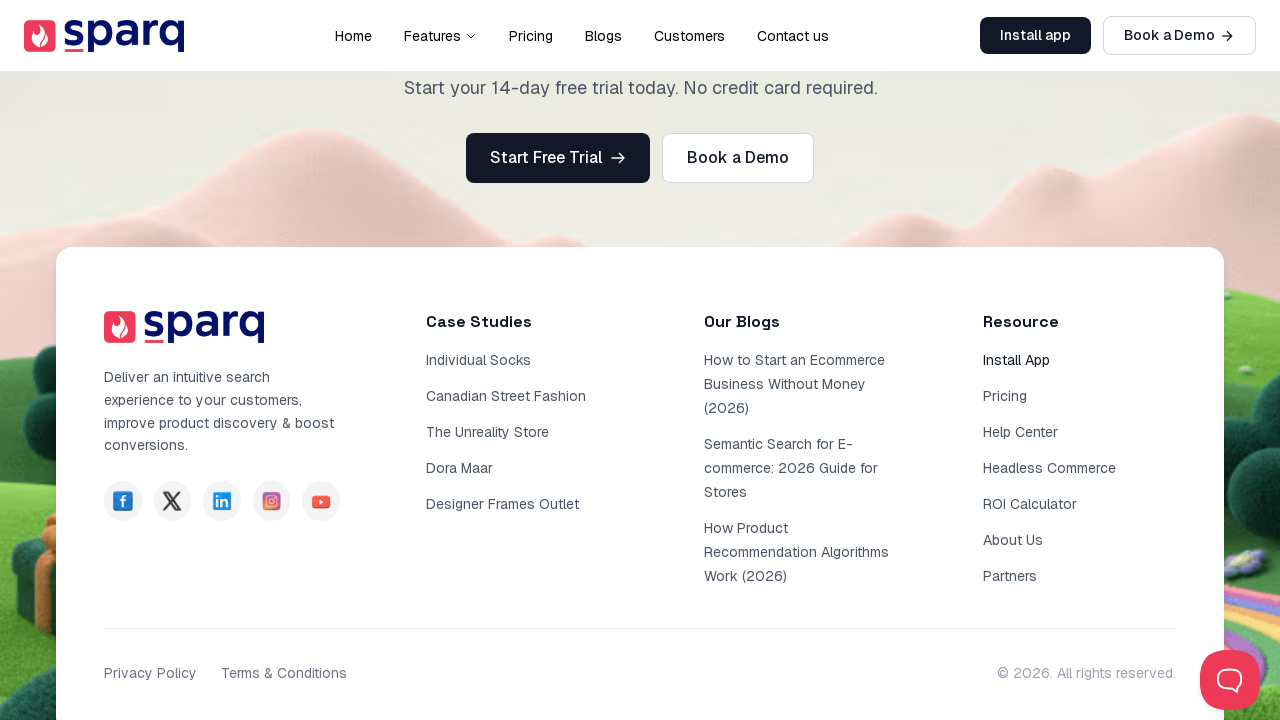

Printed title of opened tab #2: 'Sparq Product Filter & Search - Collection Filters, Instant Search, Custom UI and Analytics | Shopify App Store'
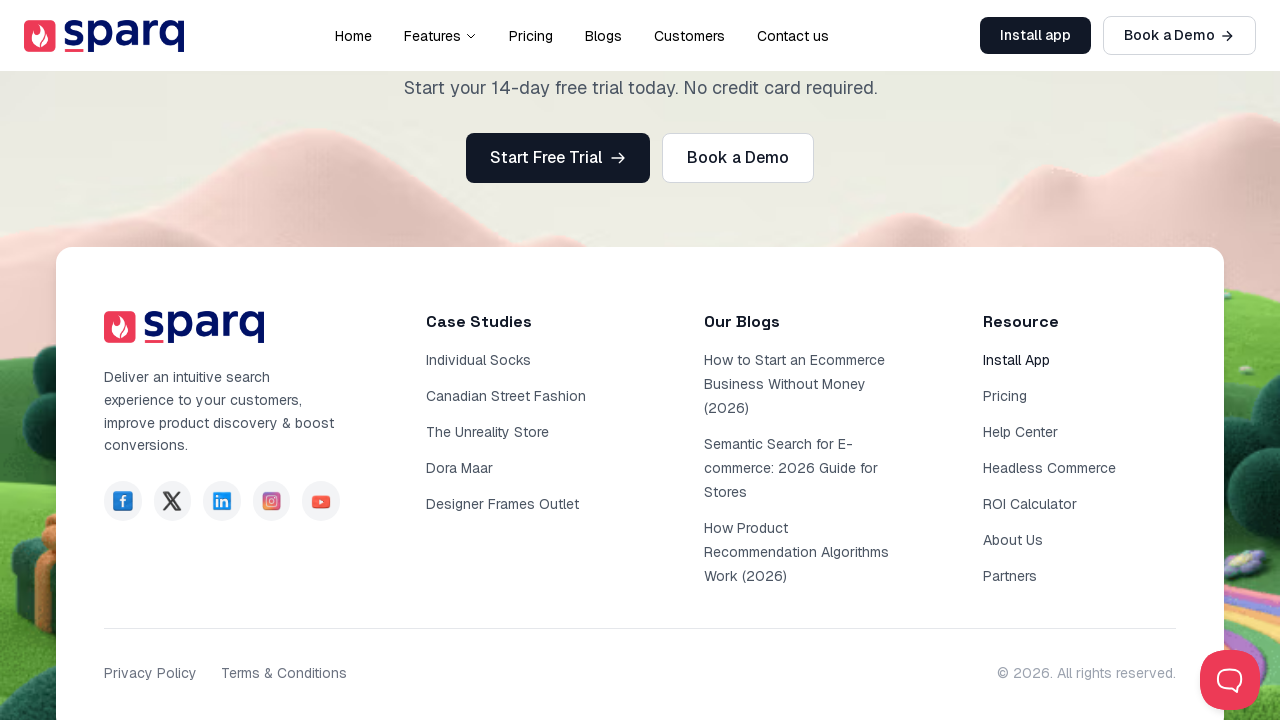

Closed opened tab #2
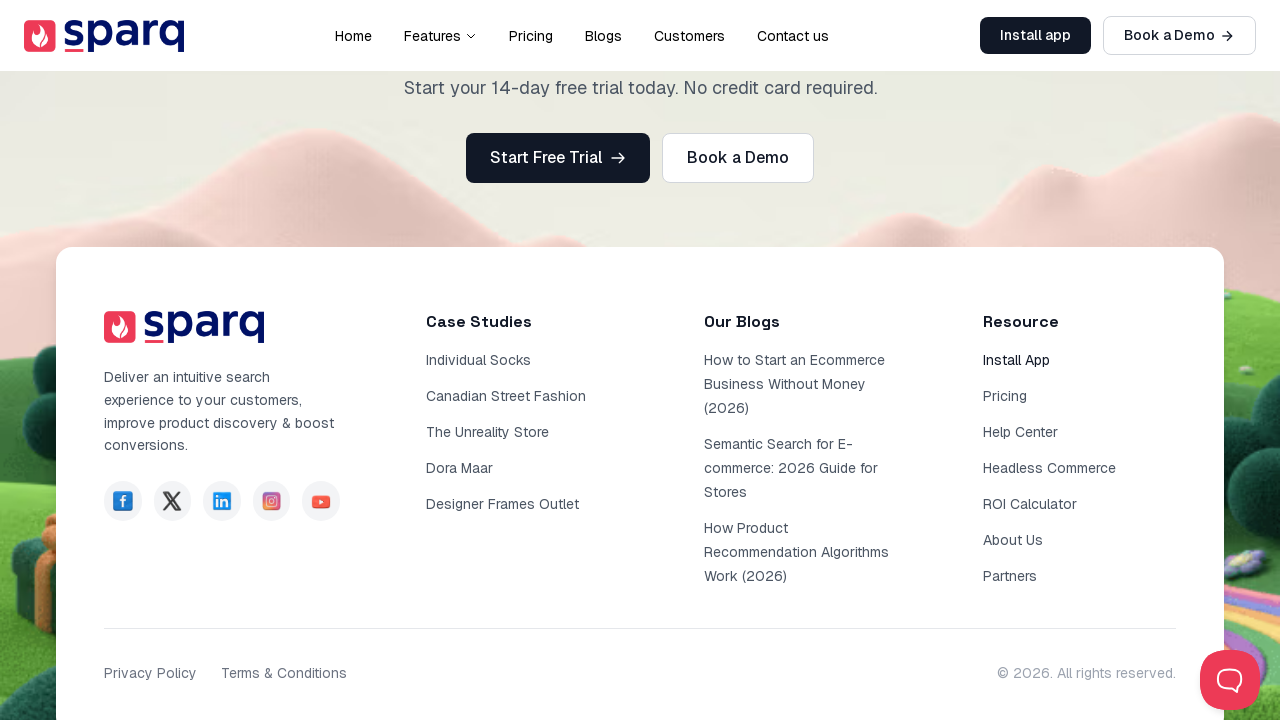

Printed title of opened tab #3: 'Sparq Product Filter & Search - Collection Filters, Instant Search, Custom UI and Analytics | Shopify App Store'
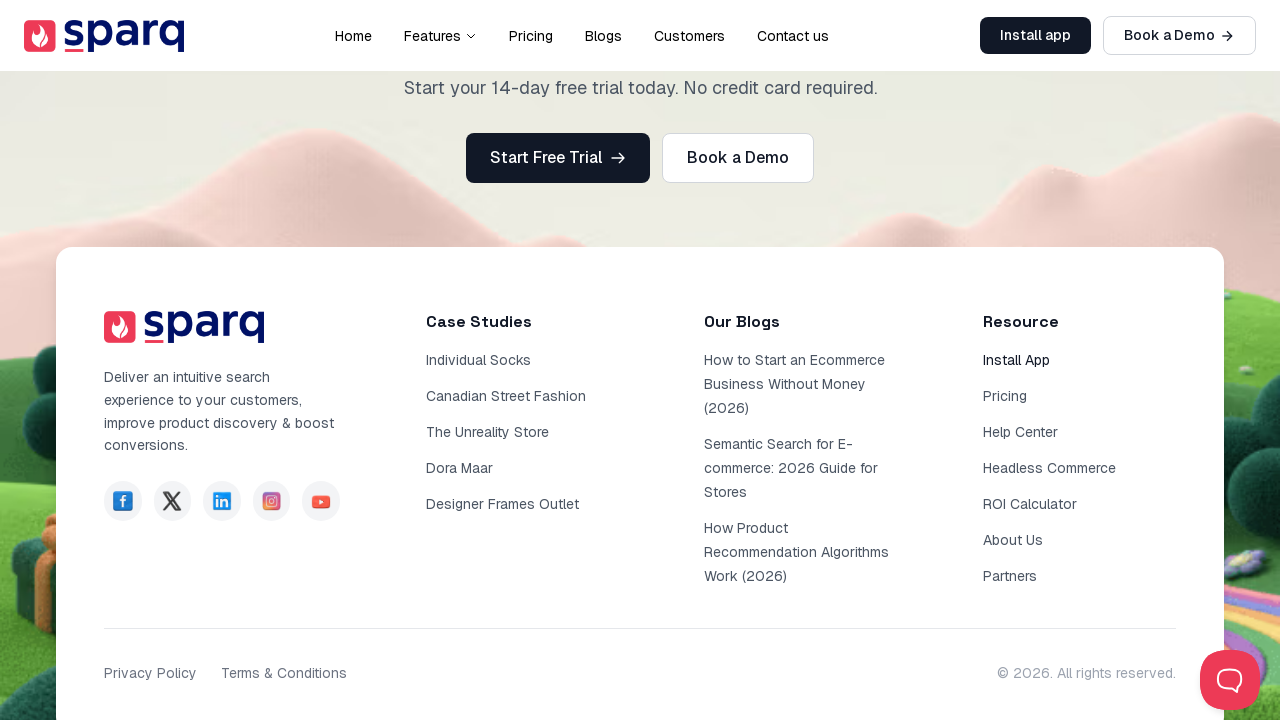

Closed opened tab #3
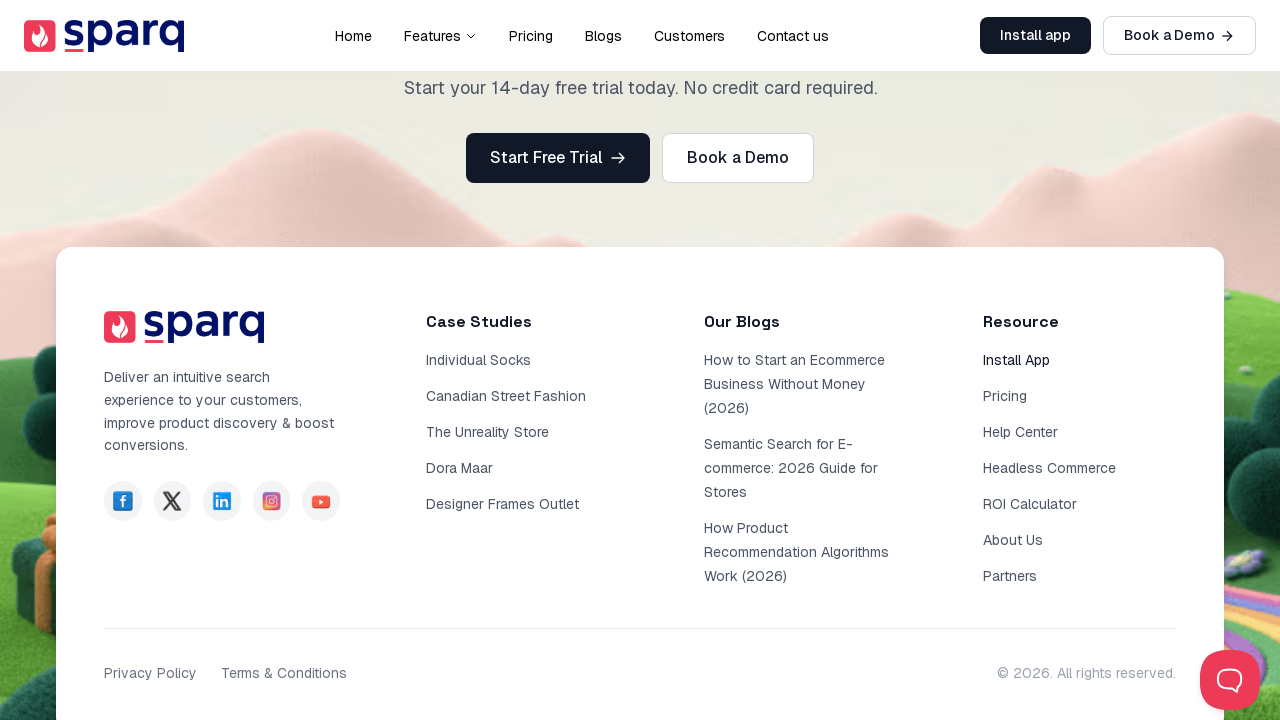

Script completed - all Install buttons tested and tabs closed
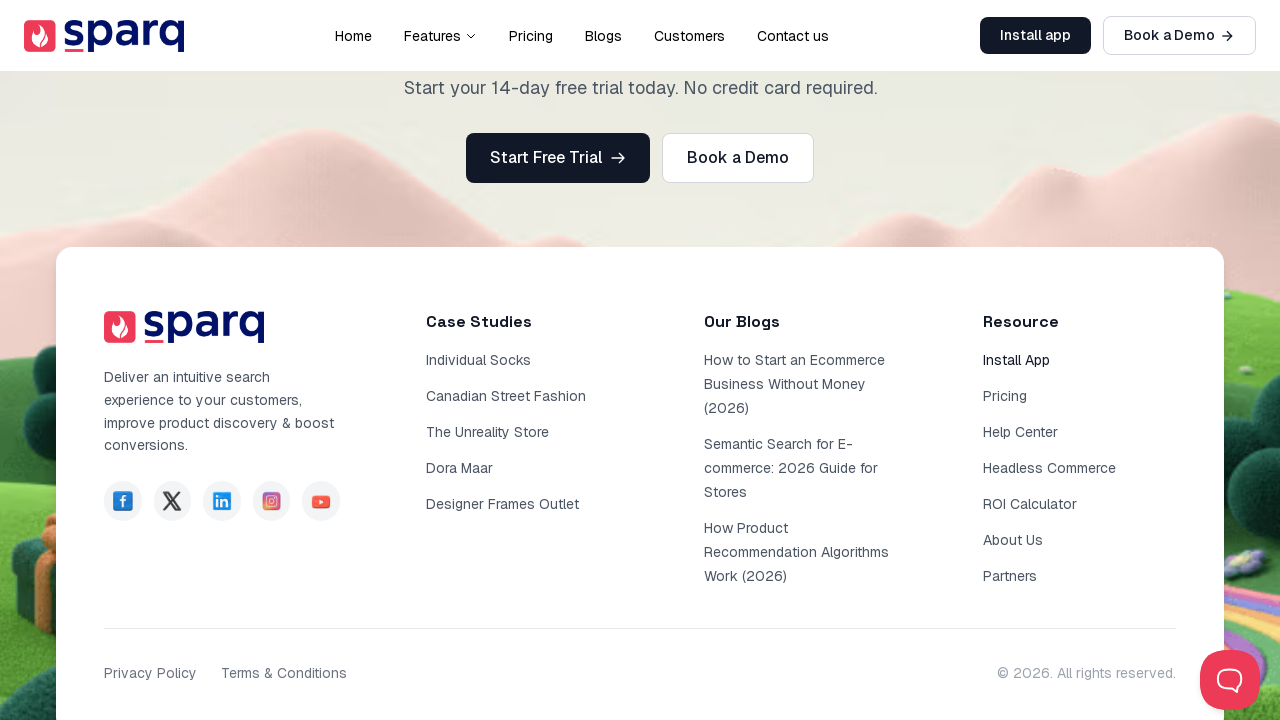

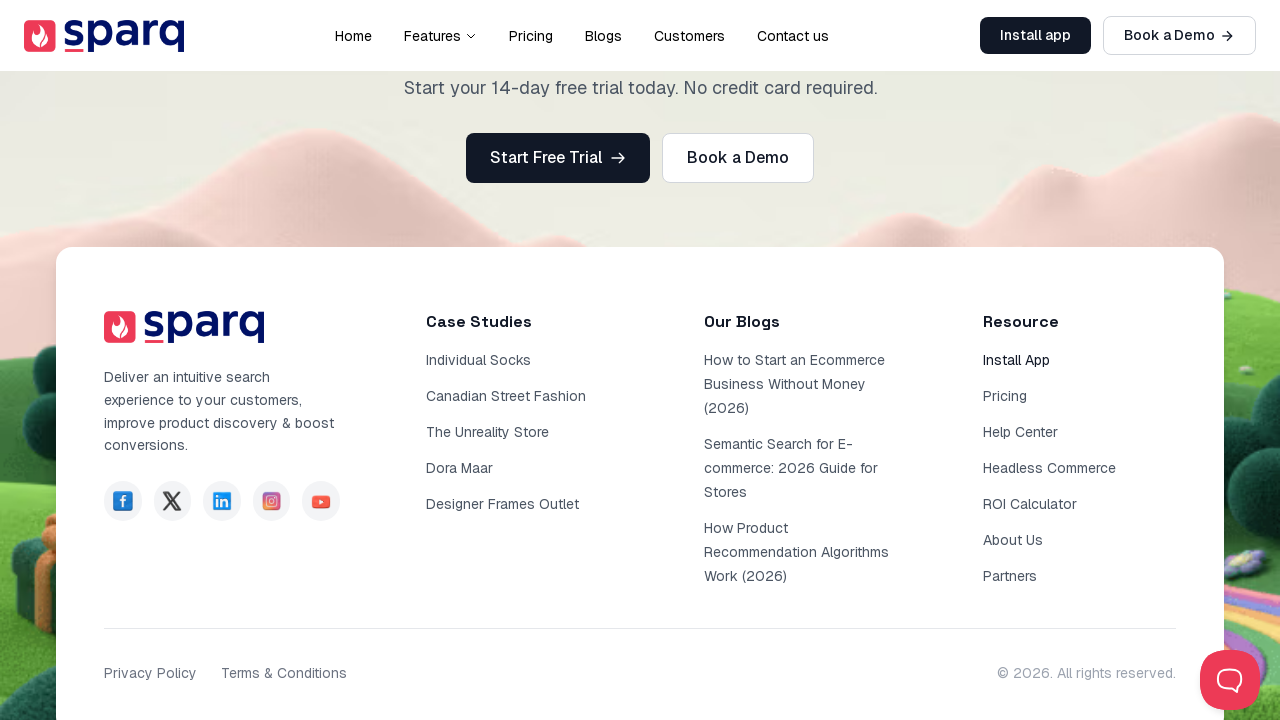